Tests dropdown selection functionality by navigating to a dropdown page and selecting an option by visible text

Starting URL: https://the-internet.herokuapp.com/dropdown

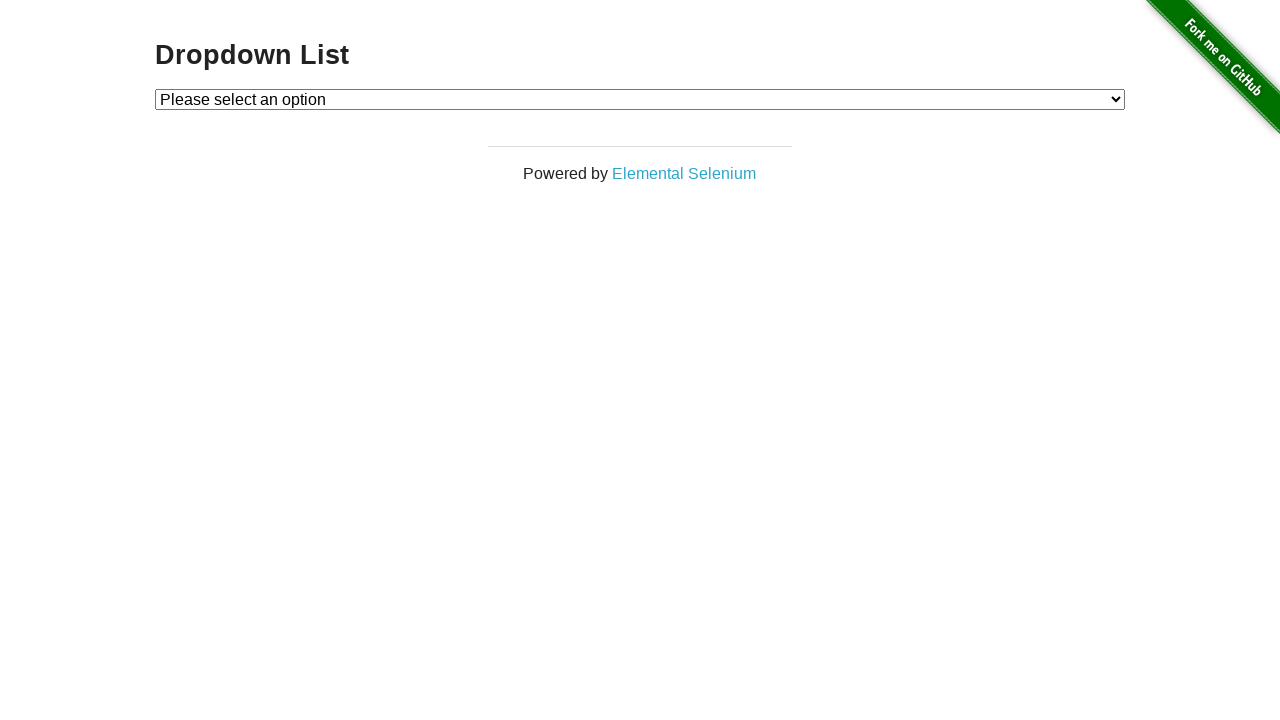

Selected 'Option 2' from the dropdown menu on #dropdown
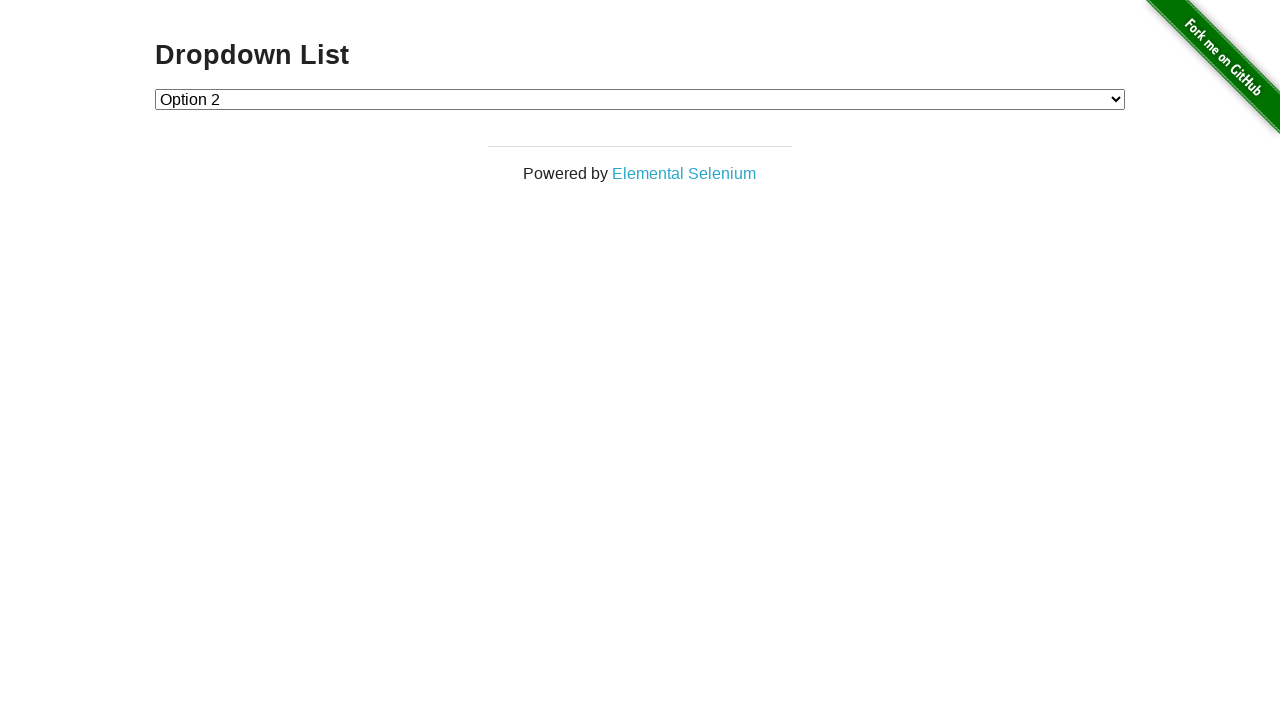

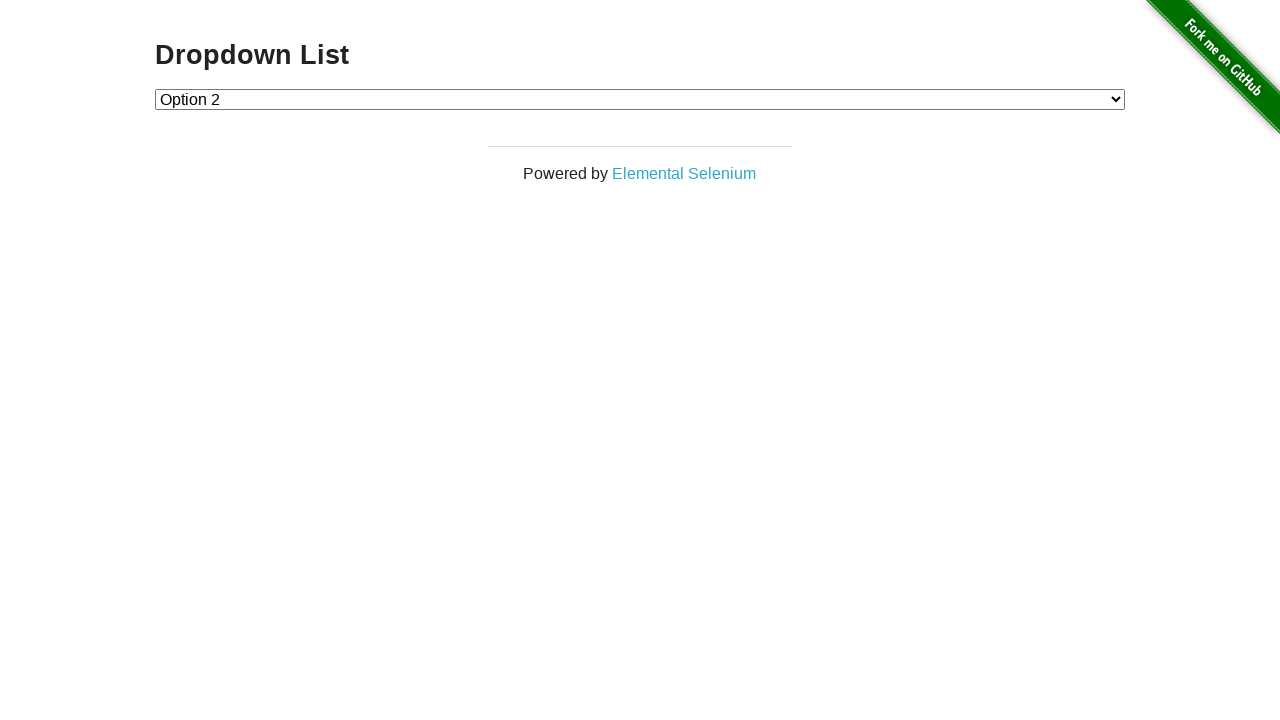